Tests opting out of A/B tests by adding an opt-out cookie before visiting the A/B test page

Starting URL: http://the-internet.herokuapp.com

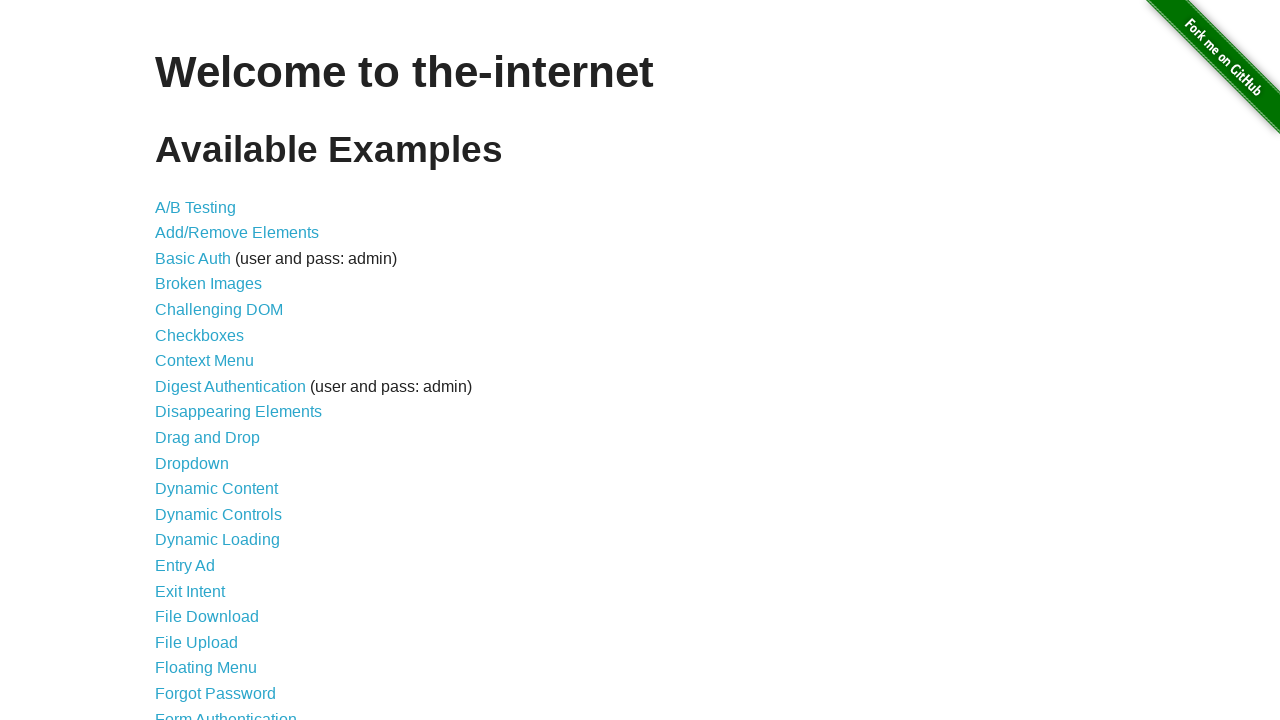

Added optimizelyOptOut cookie to the-internet.herokuapp.com domain
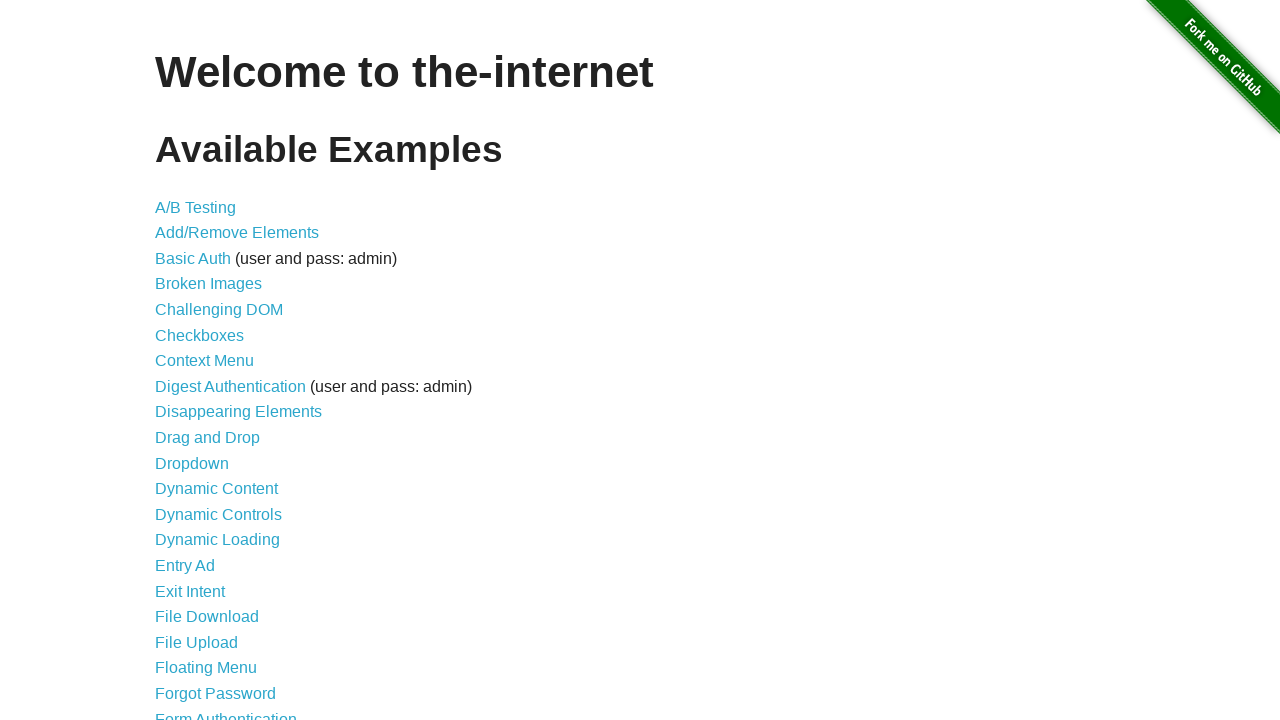

Navigated to A/B test page
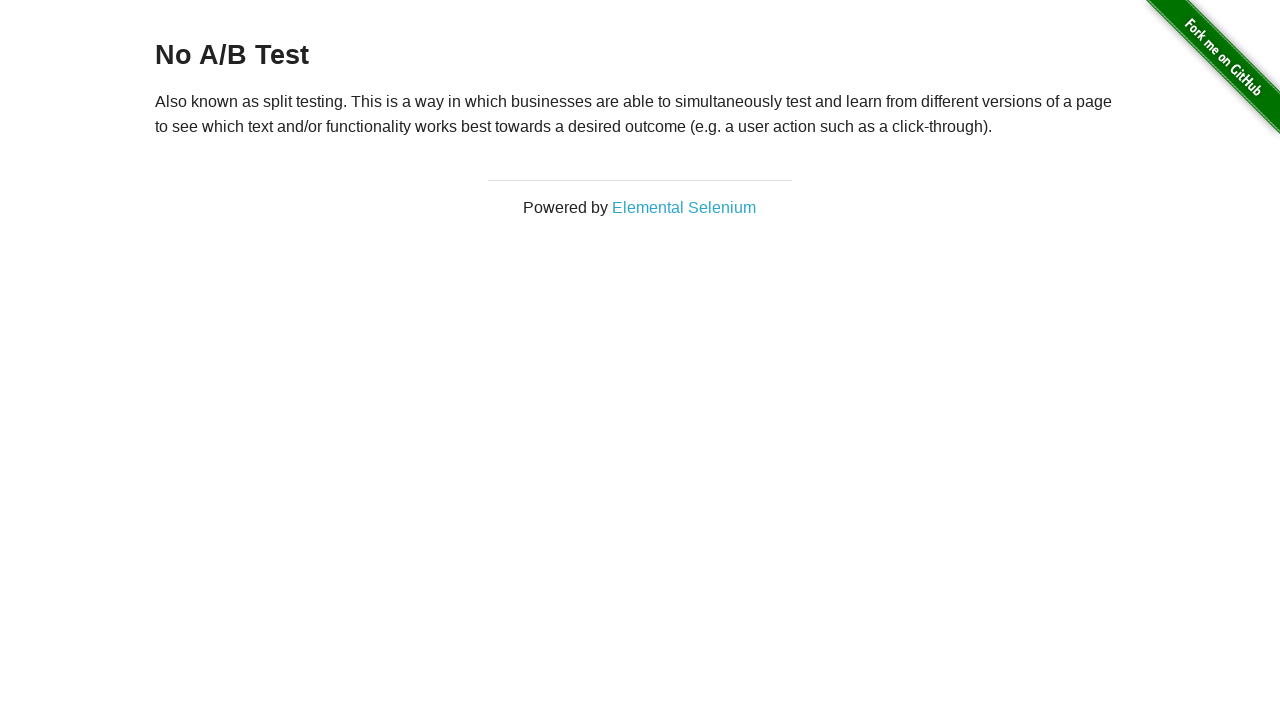

Waited for heading element to load
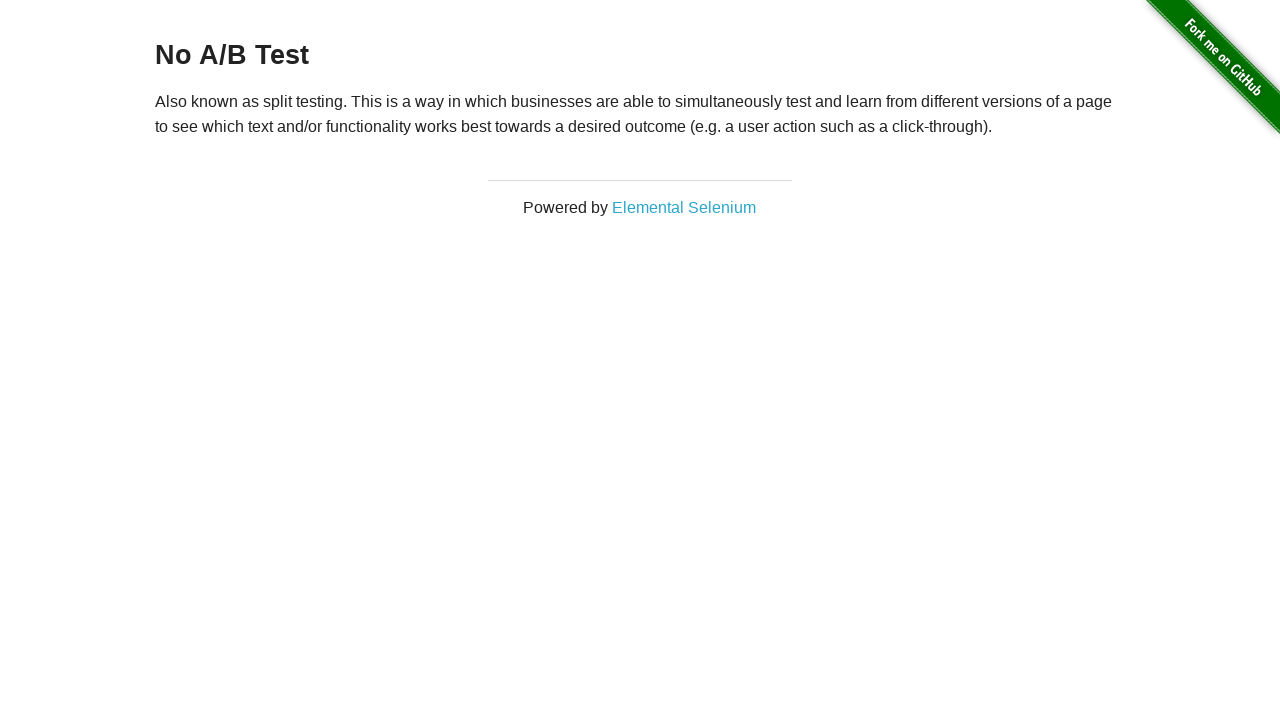

Retrieved heading text: 'No A/B Test'
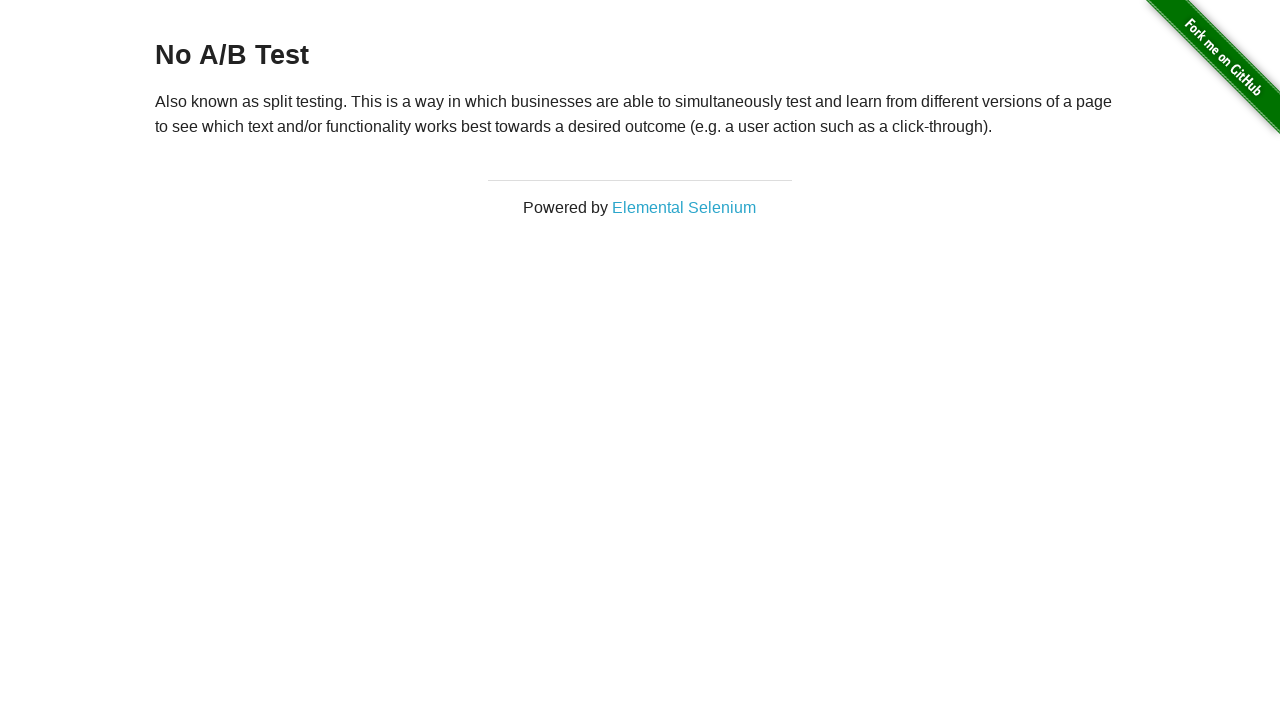

Verified that heading starts with 'No A/B Test' - opt-out cookie is working
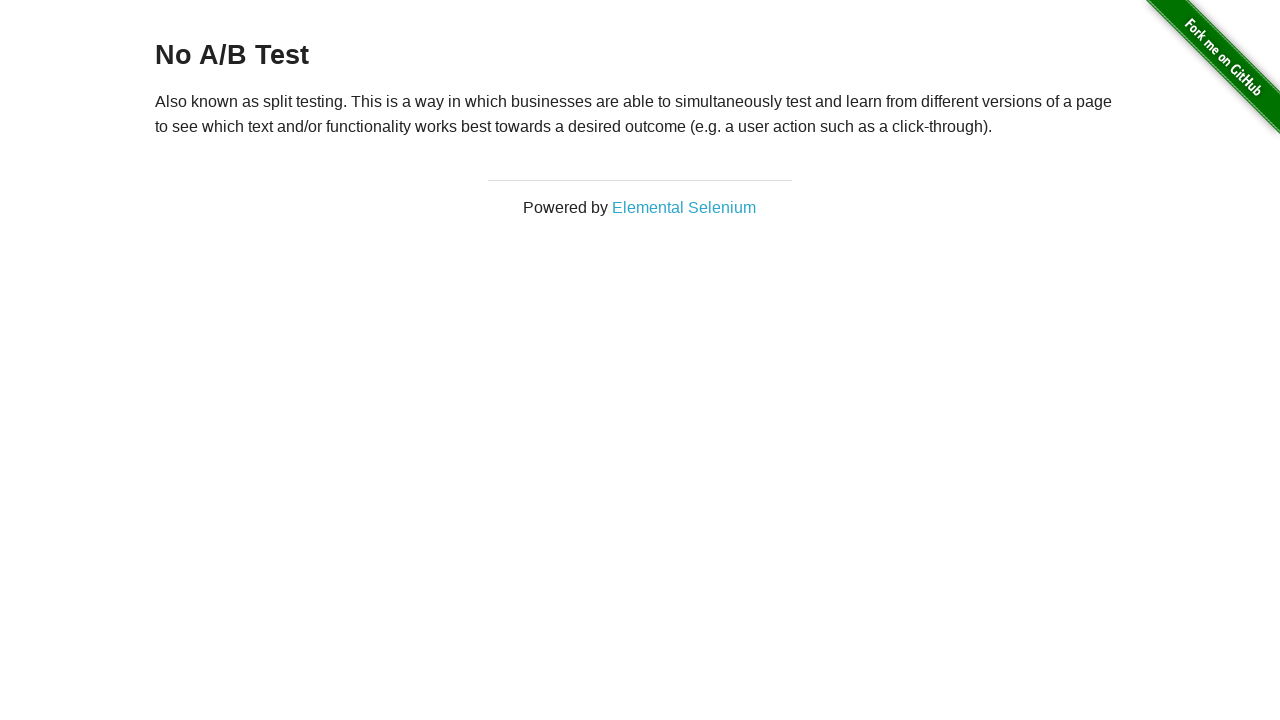

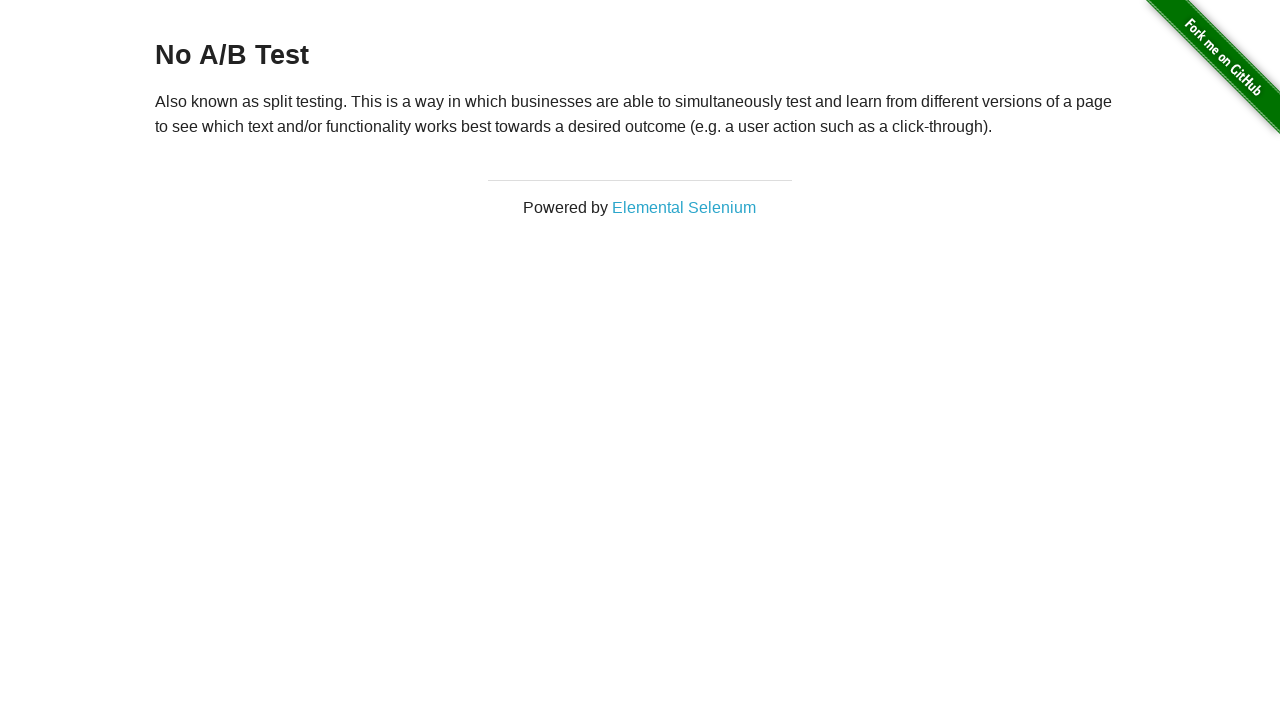